Tests triggering and dismissing a confirm dialog

Starting URL: https://testpages.eviltester.com/styled/alerts/alert-test.html

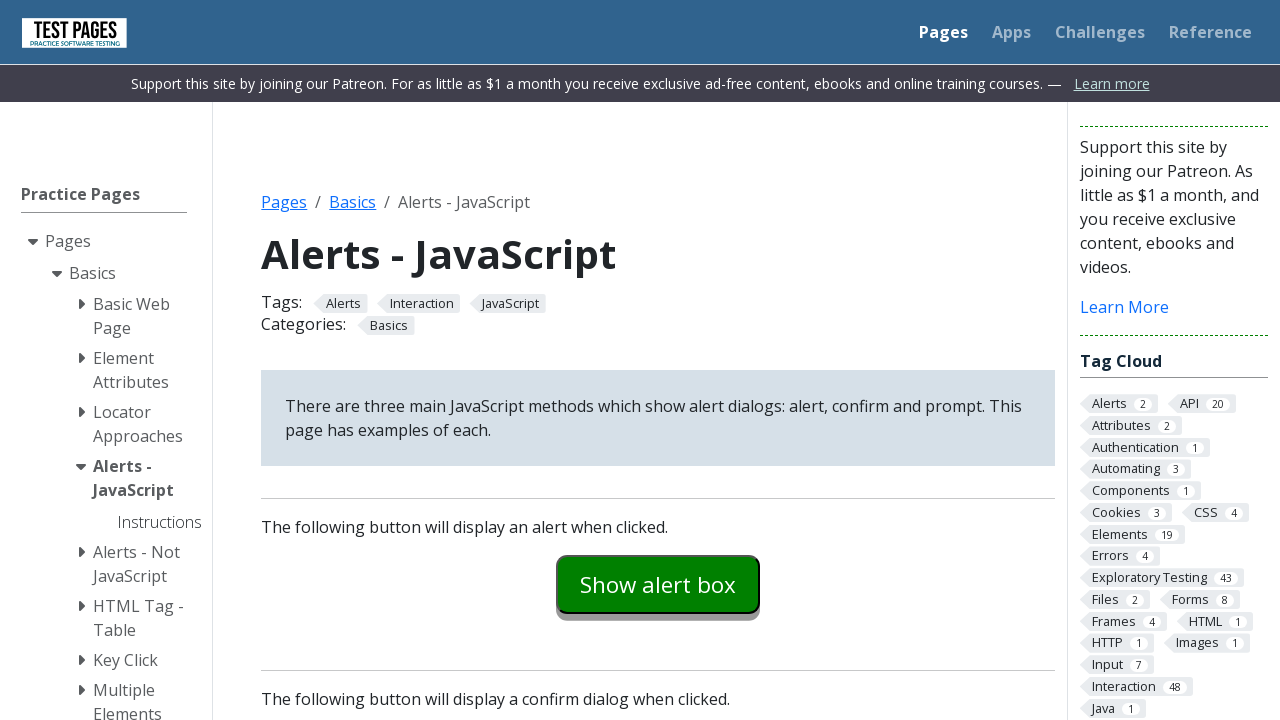

Set up dialog handler to dismiss confirm dialogs
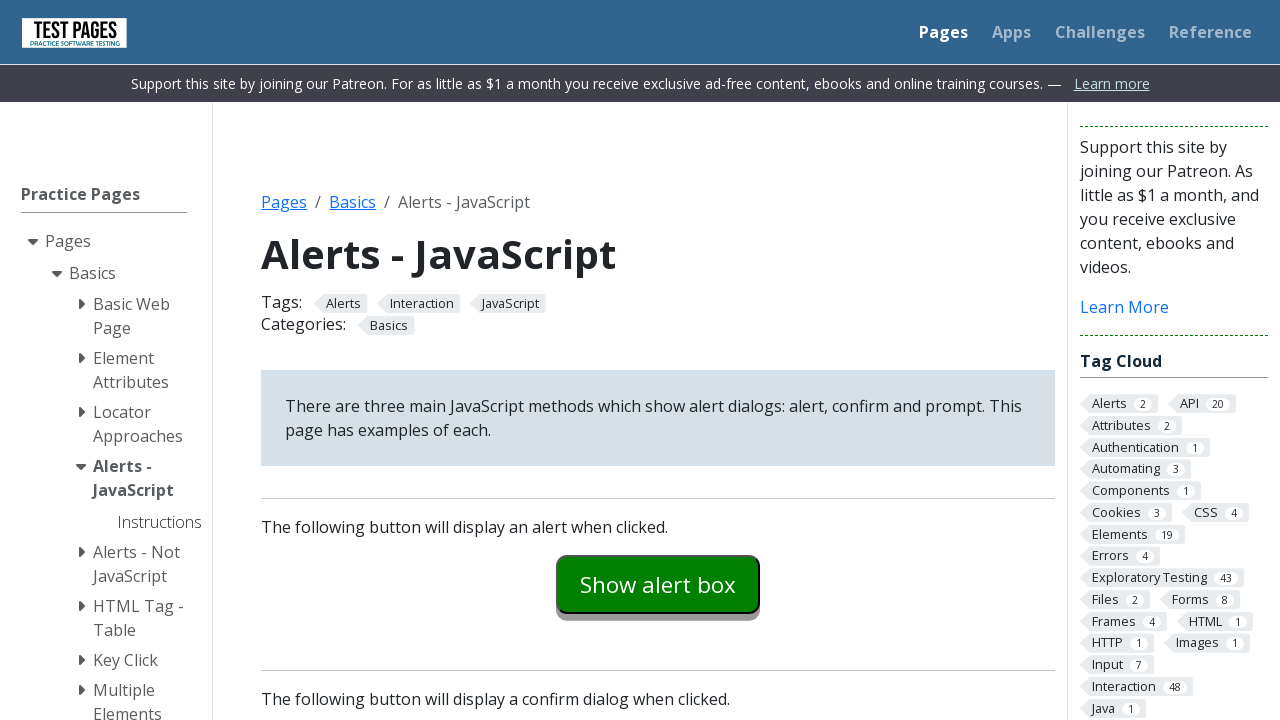

Clicked confirm button to trigger dialog at (658, 360) on #confirmexample
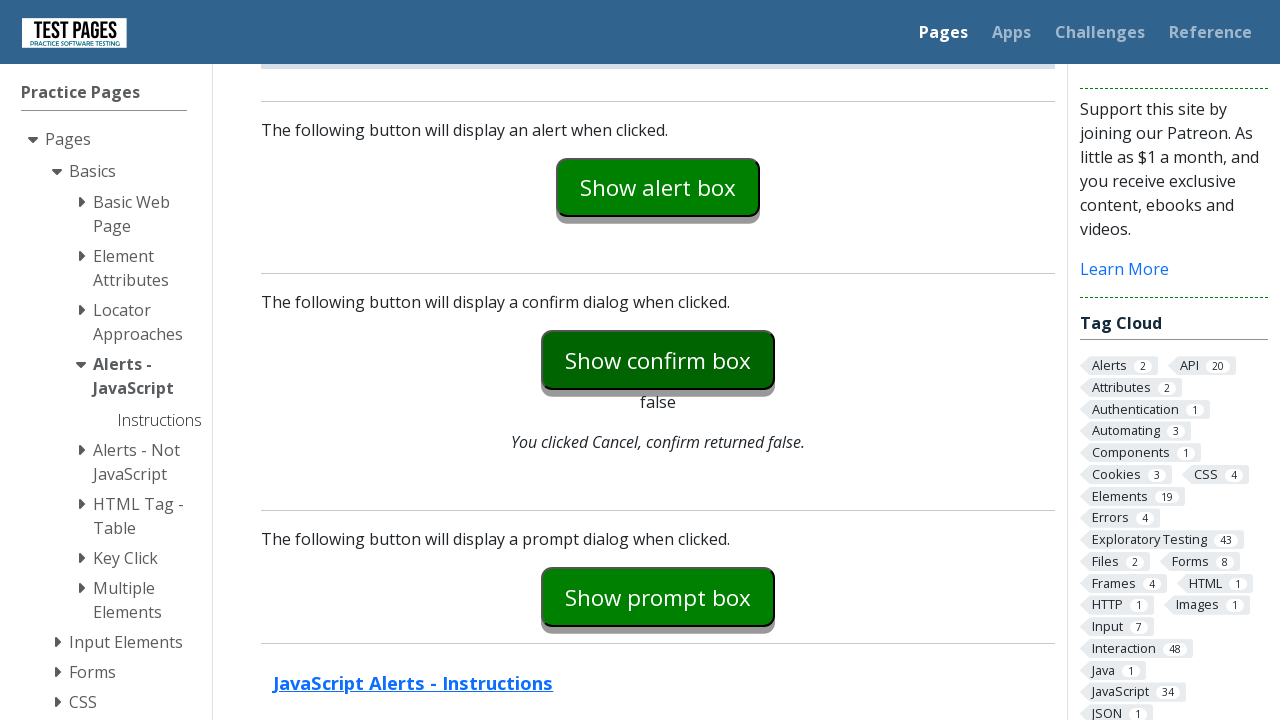

Confirmed explanation text appeared after dismissing dialog
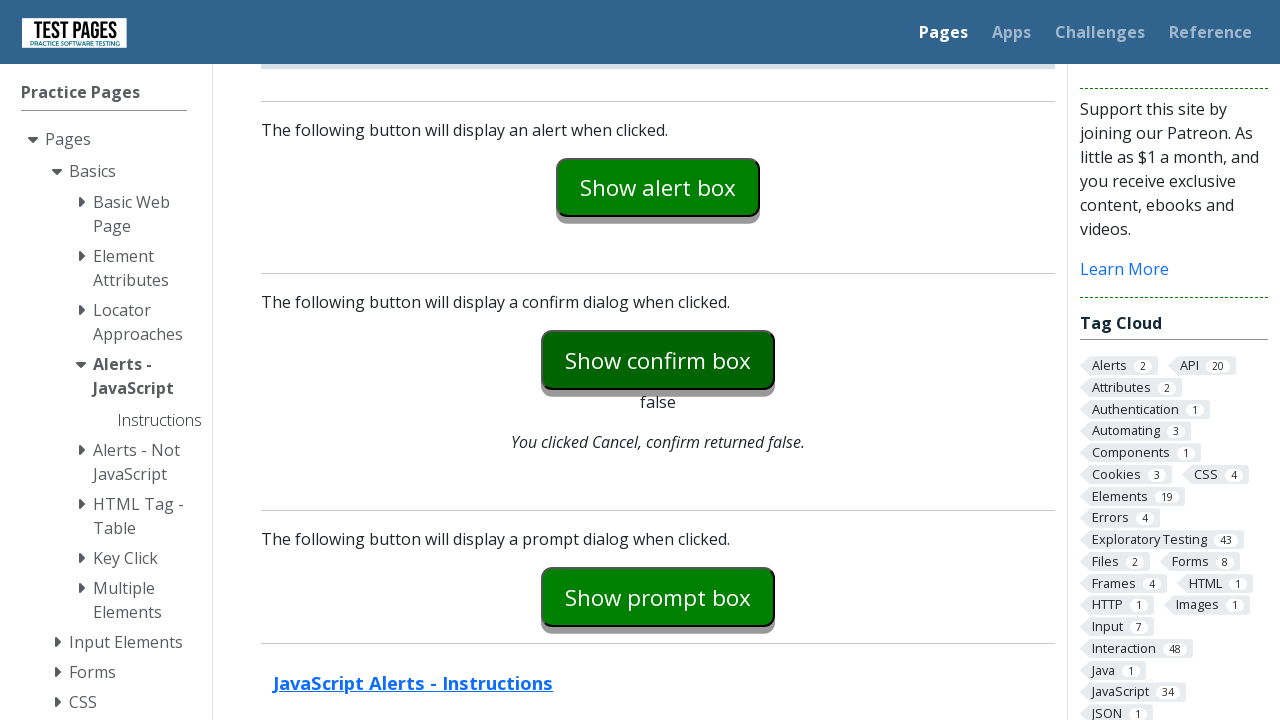

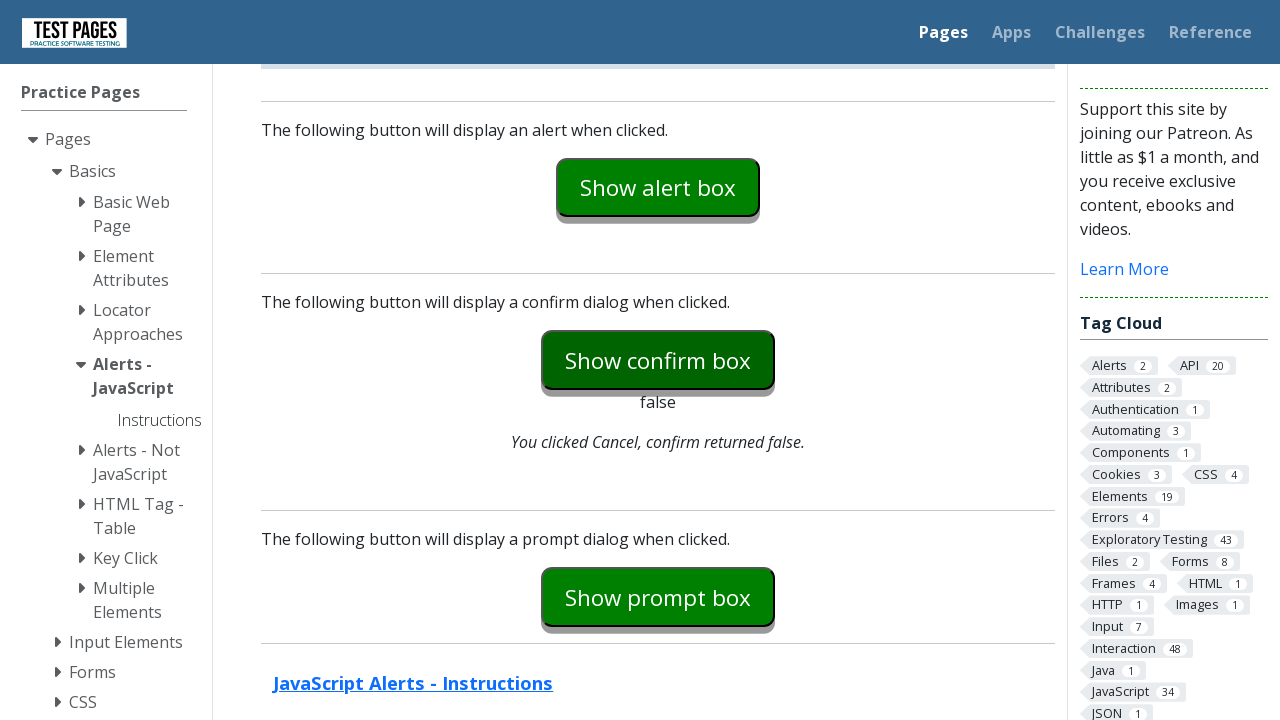